Tests a price range slider by dragging the left slider handle first to the left by 101 pixels, then to the right by 200 pixels using drag and drop actions.

Starting URL: http://talkerscode.com/webtricks/demo/demo_price-range-slider-using-jquery-css-and-php.php

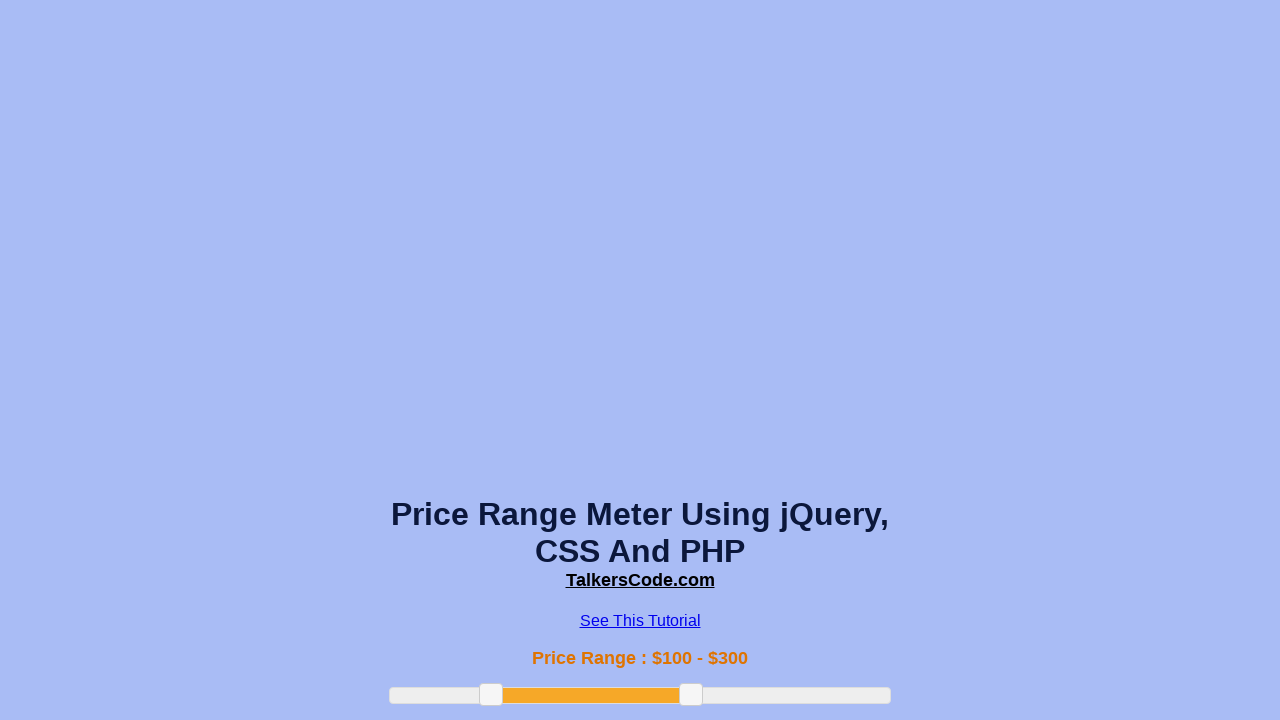

Waited for price range slider to load
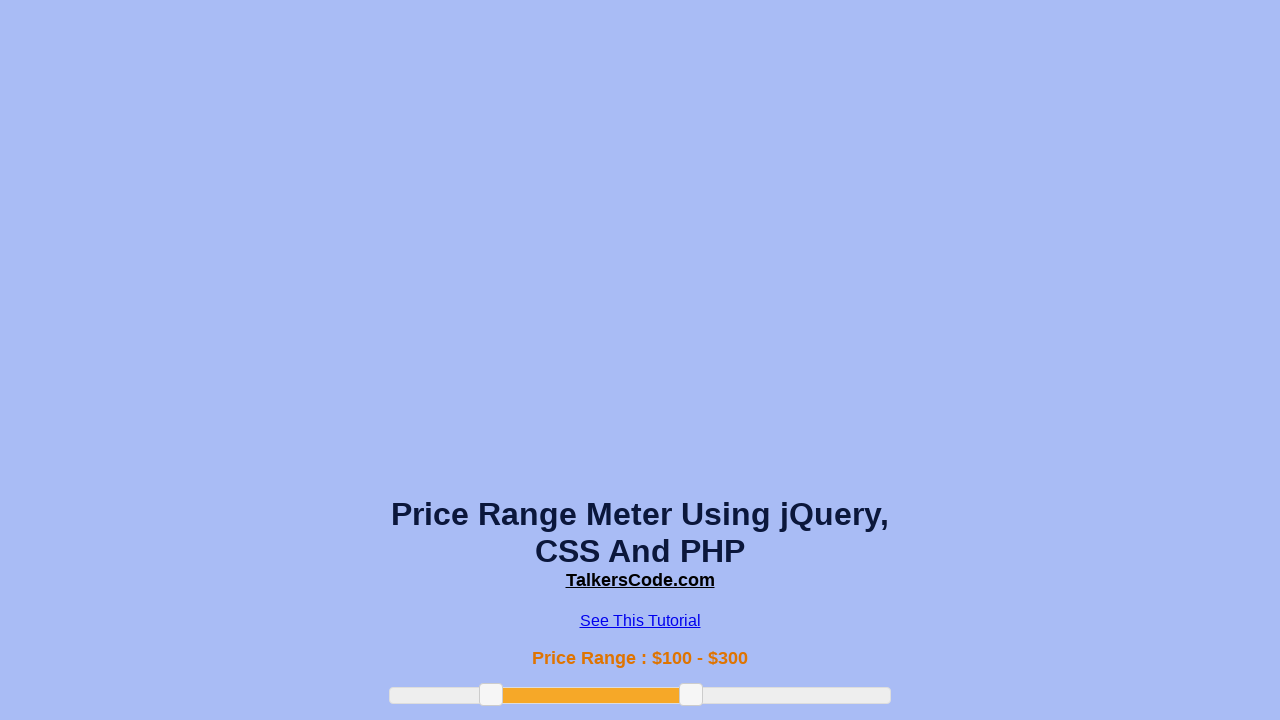

Located the left slider handle element
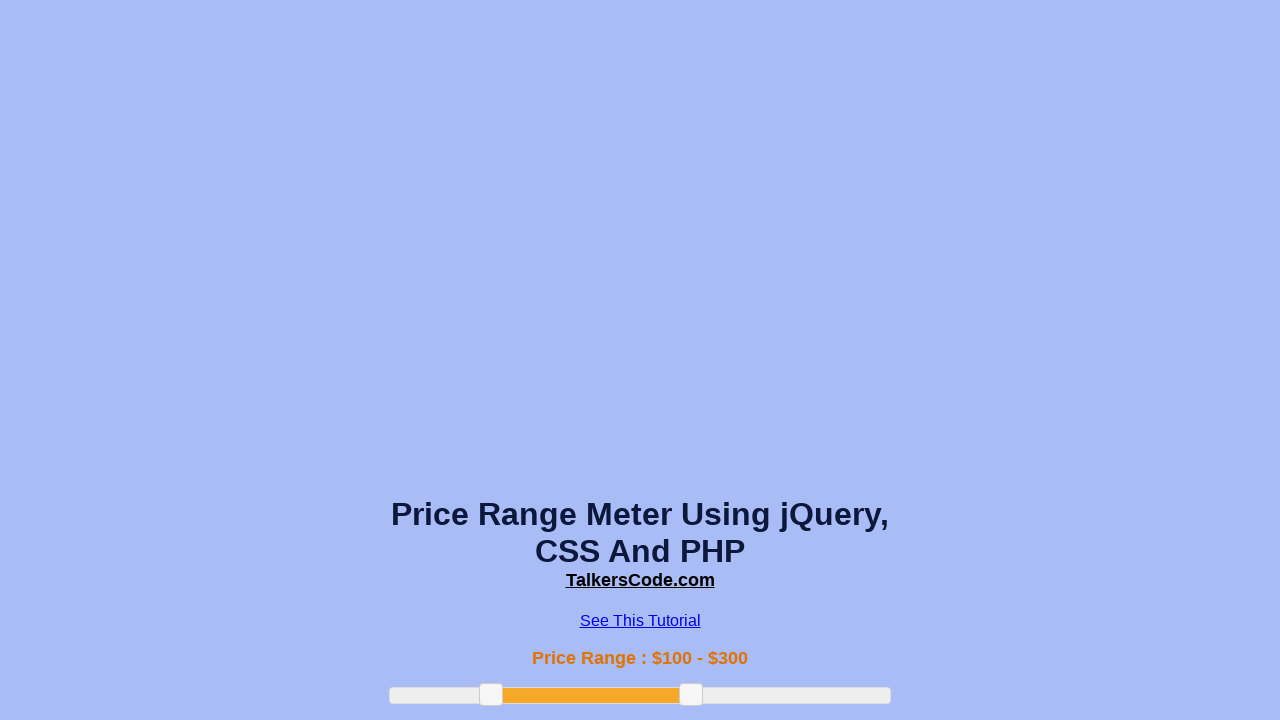

Retrieved bounding box coordinates of the left slider handle
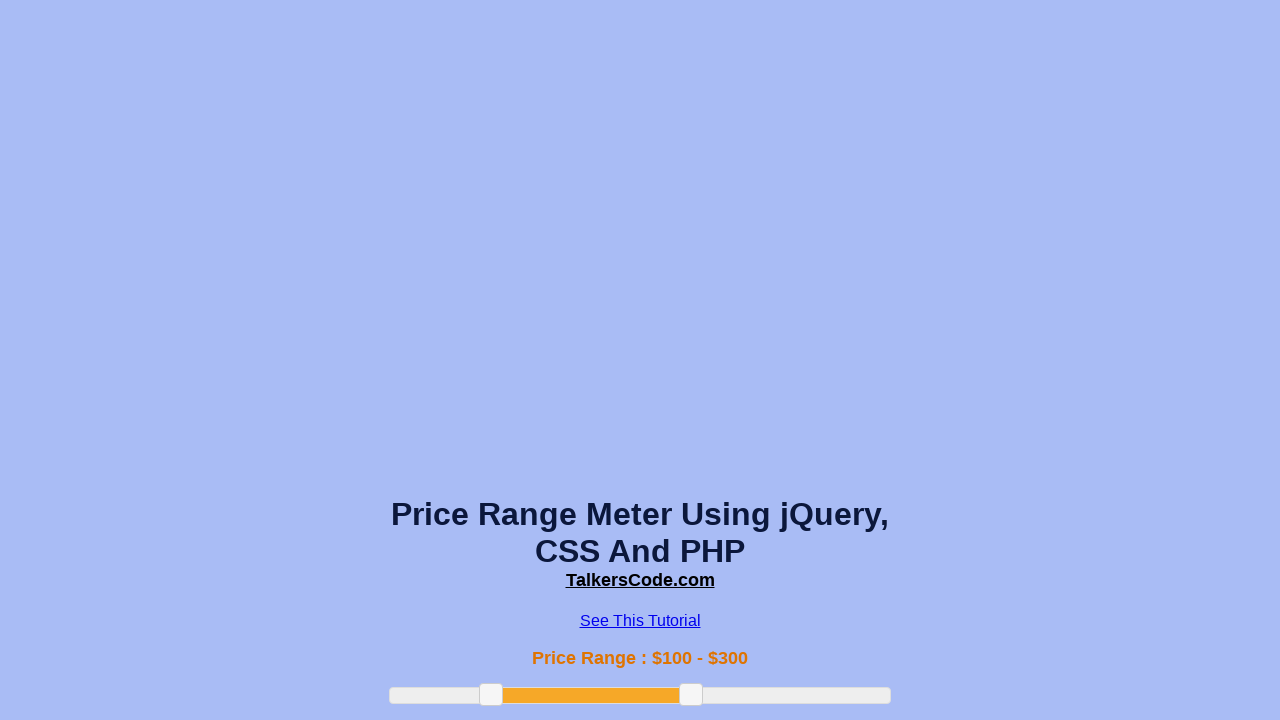

Dragged left slider handle to the left by 101 pixels at (379, 684)
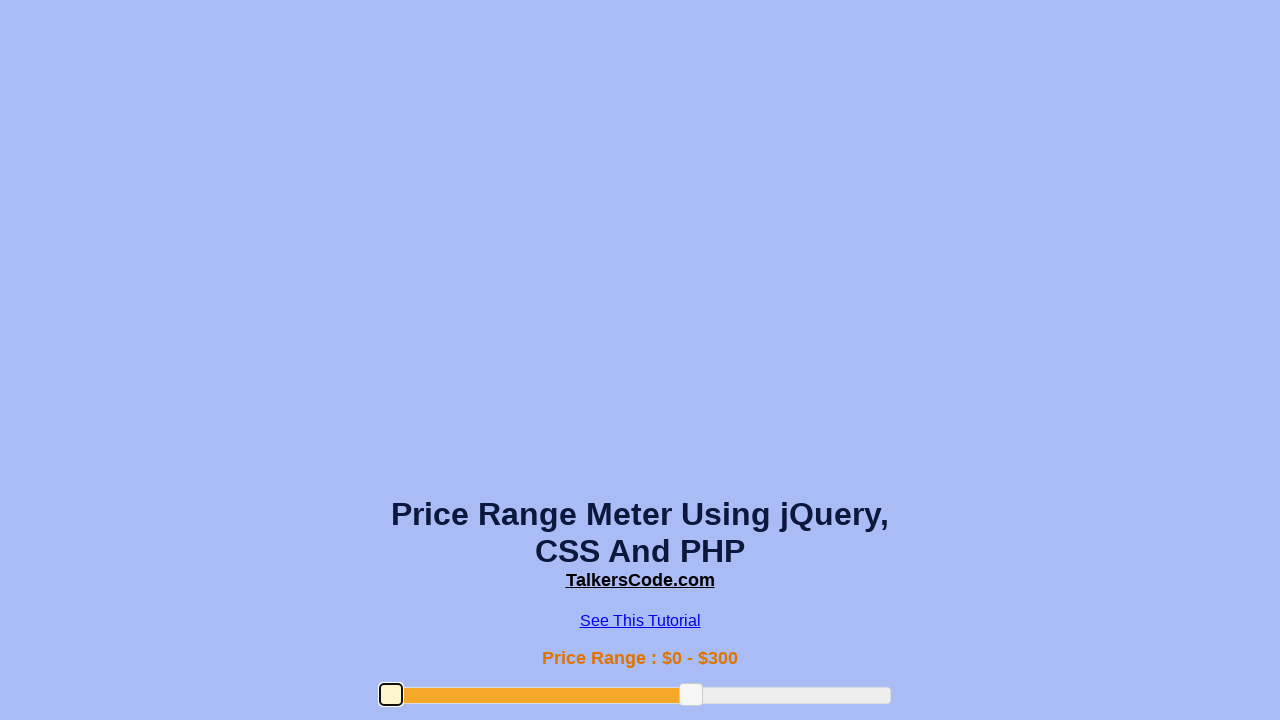

Waited 2 seconds for drag action to complete
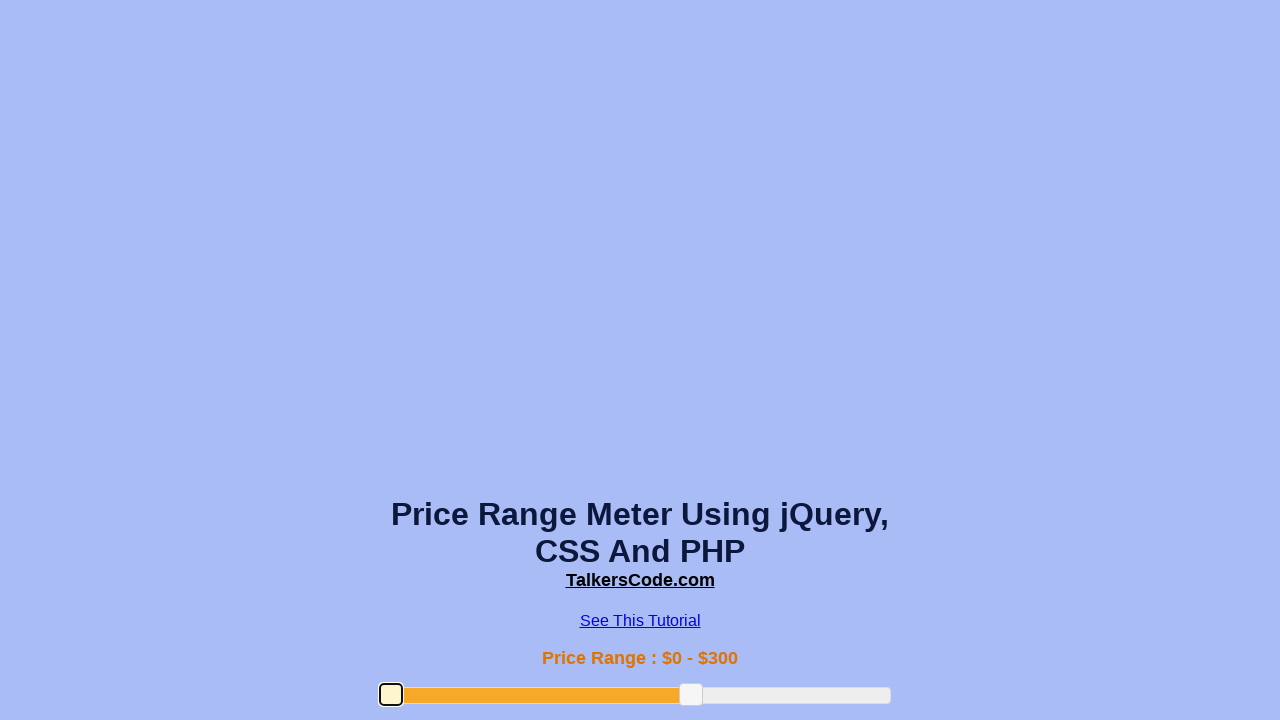

Dragged left slider handle to the right by 200 pixels at (580, 684)
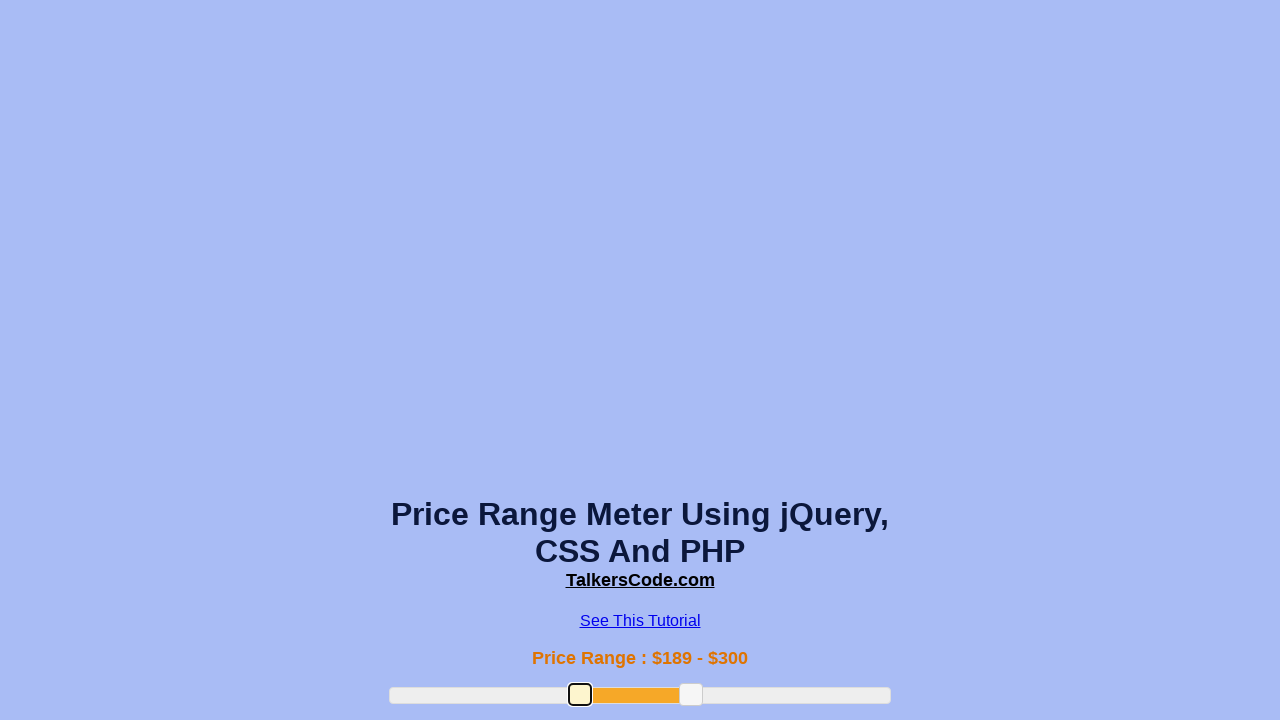

Waited 2 seconds to observe final slider position
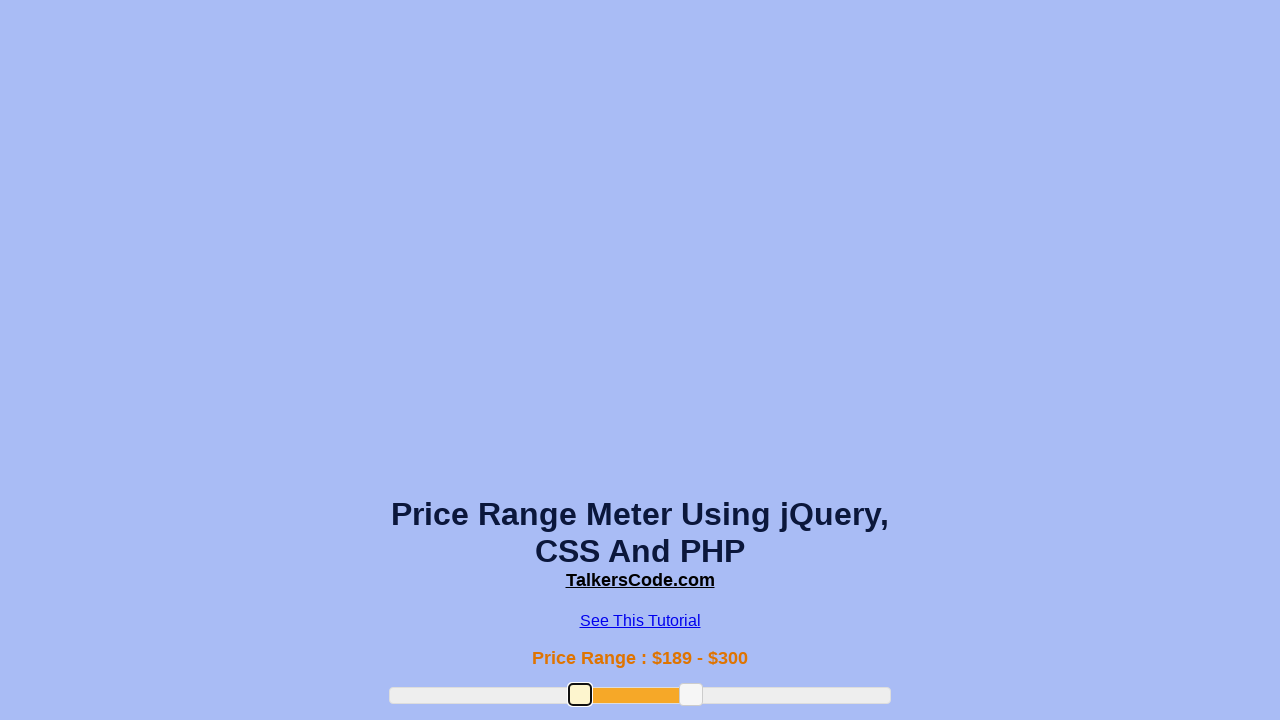

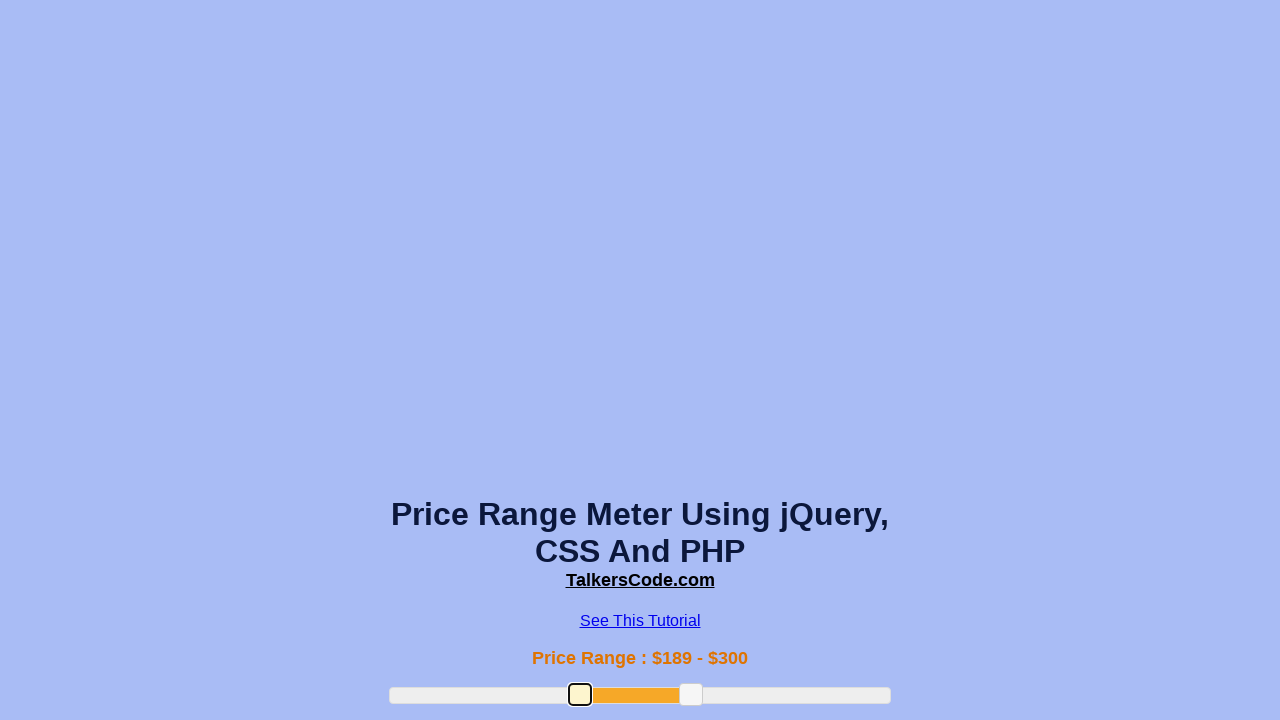